Clicks the "Bad Request" API link and verifies the 400 status response is displayed

Starting URL: https://demoqa.com/links

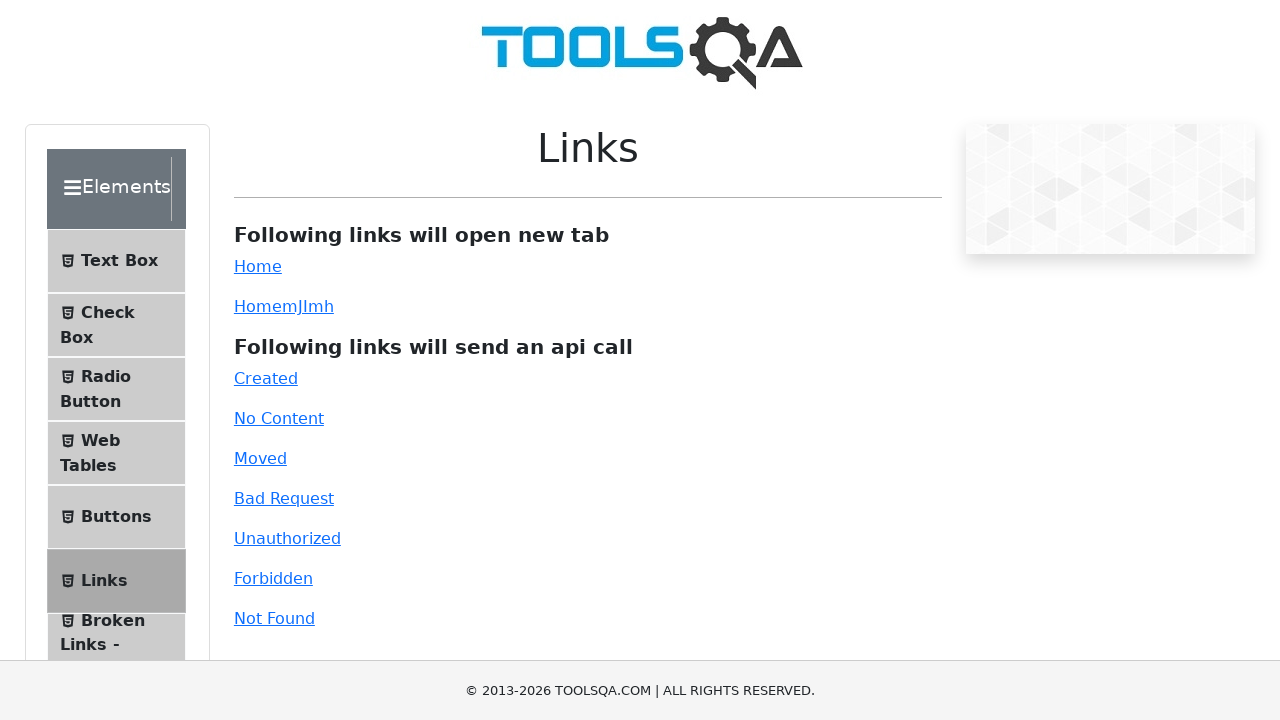

Clicked the 'Bad Request' API link at (284, 498) on #bad-request
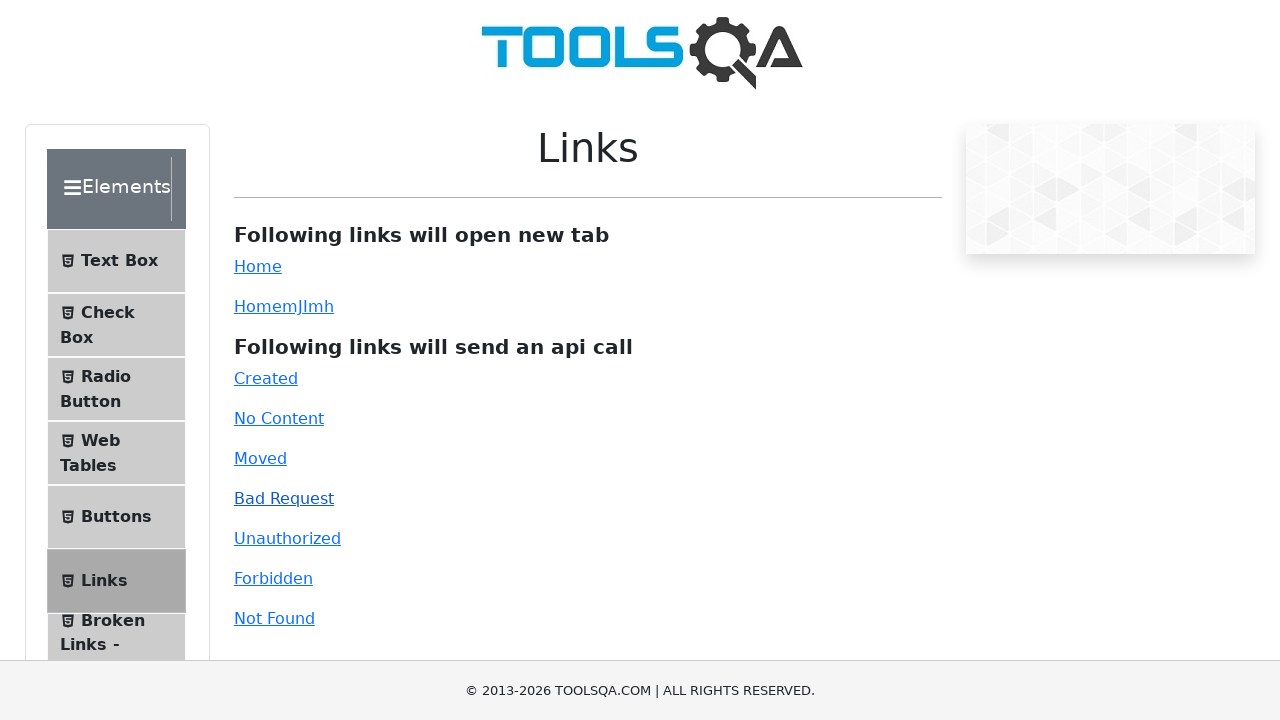

Waited for response to appear
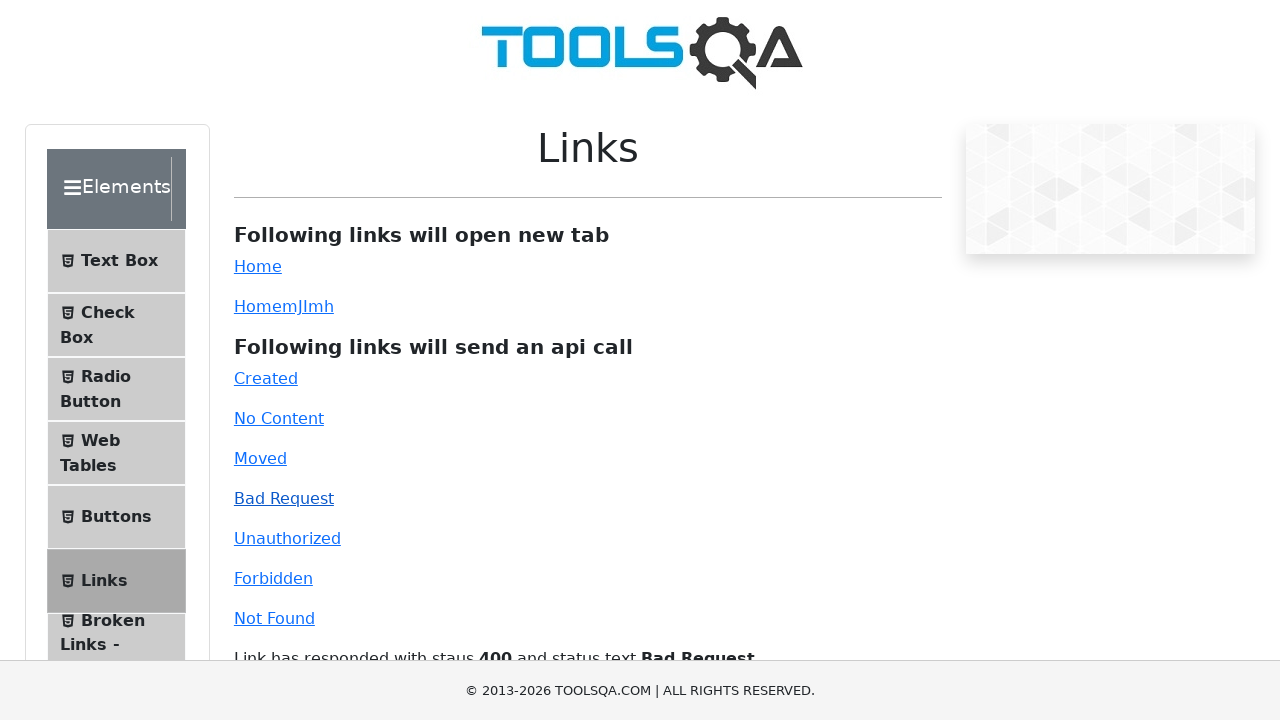

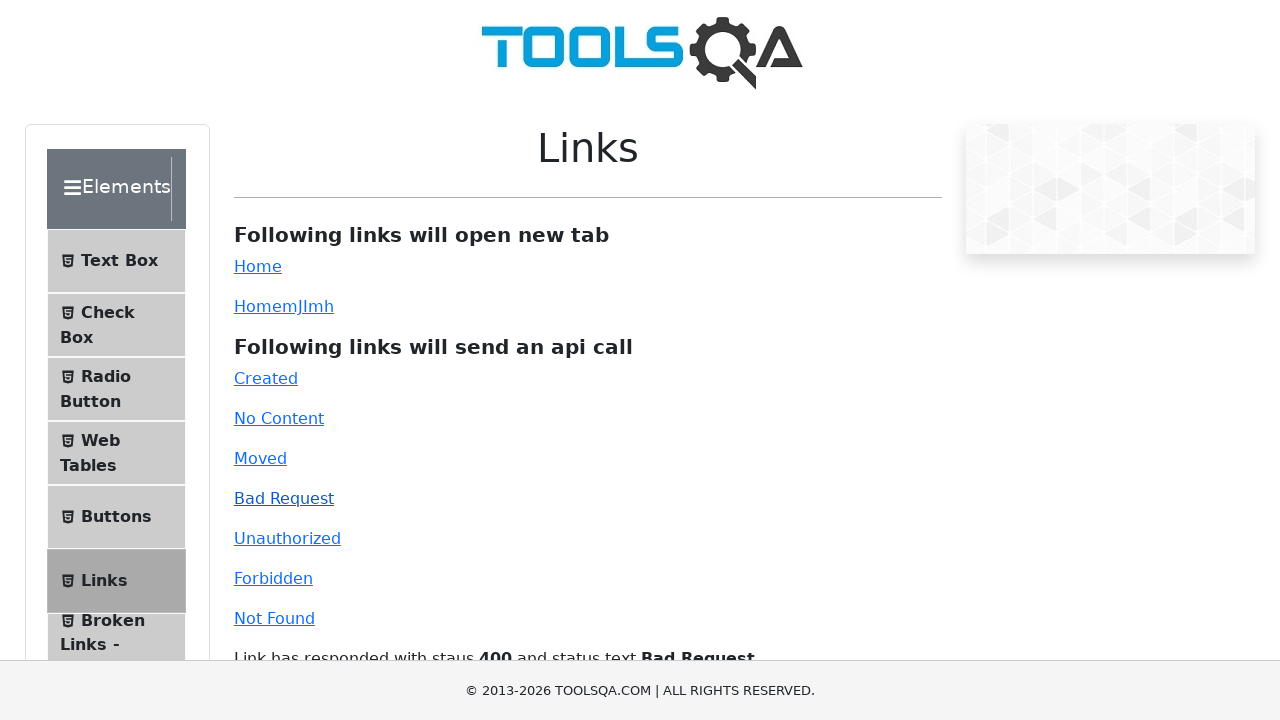